Tests that new todo items are appended to the bottom of the list by creating 3 items and verifying count

Starting URL: https://demo.playwright.dev/todomvc

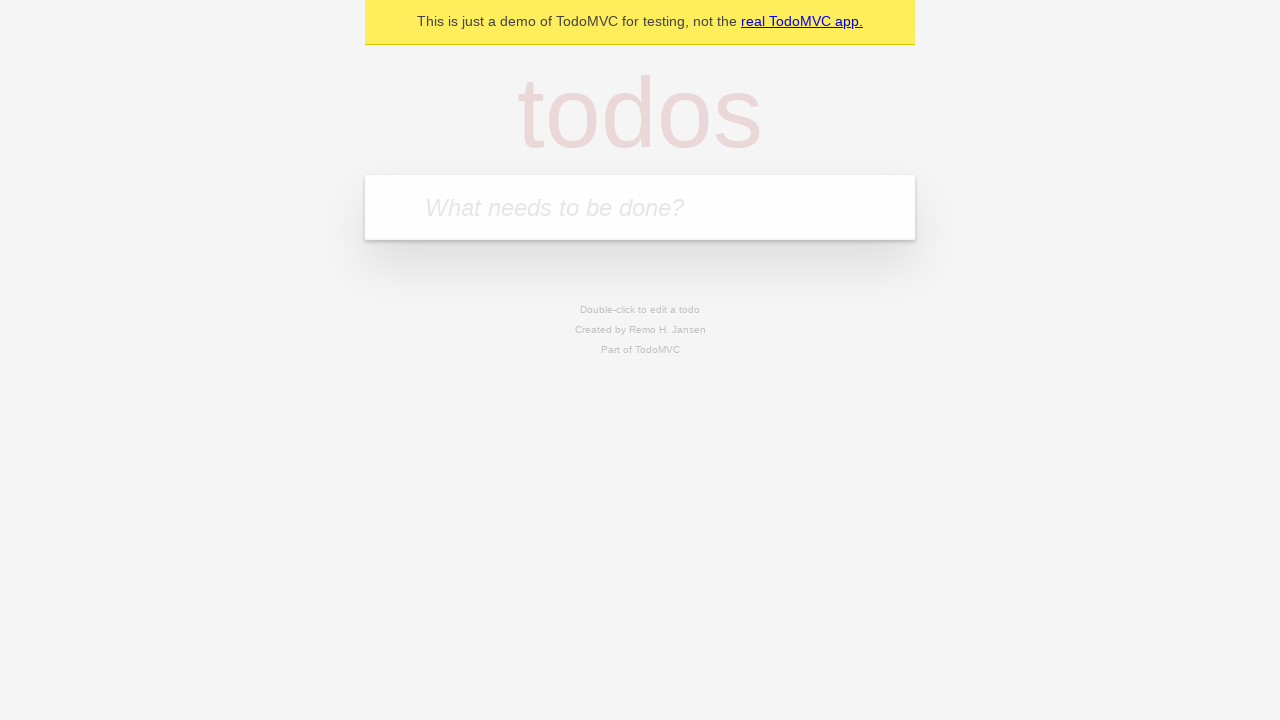

Located the 'What needs to be done?' input field
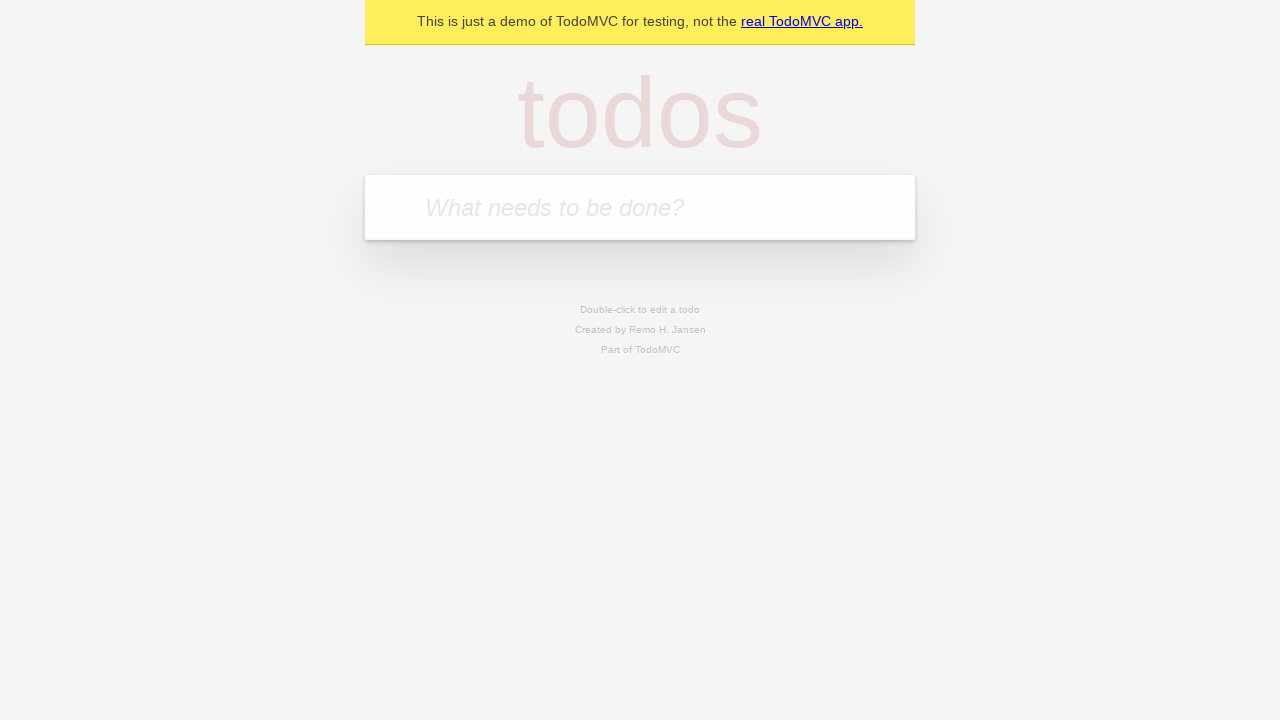

Filled todo input with 'buy some cheese' on internal:attr=[placeholder="What needs to be done?"i]
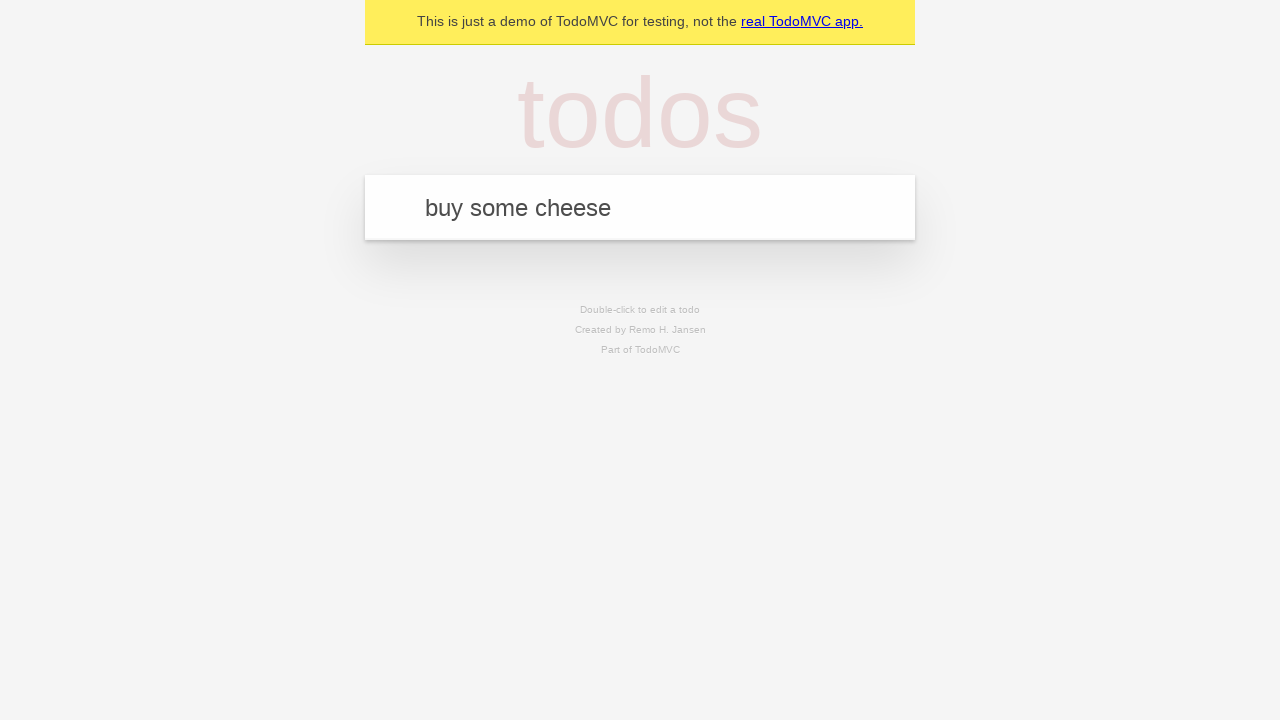

Pressed Enter to add 'buy some cheese' to the list on internal:attr=[placeholder="What needs to be done?"i]
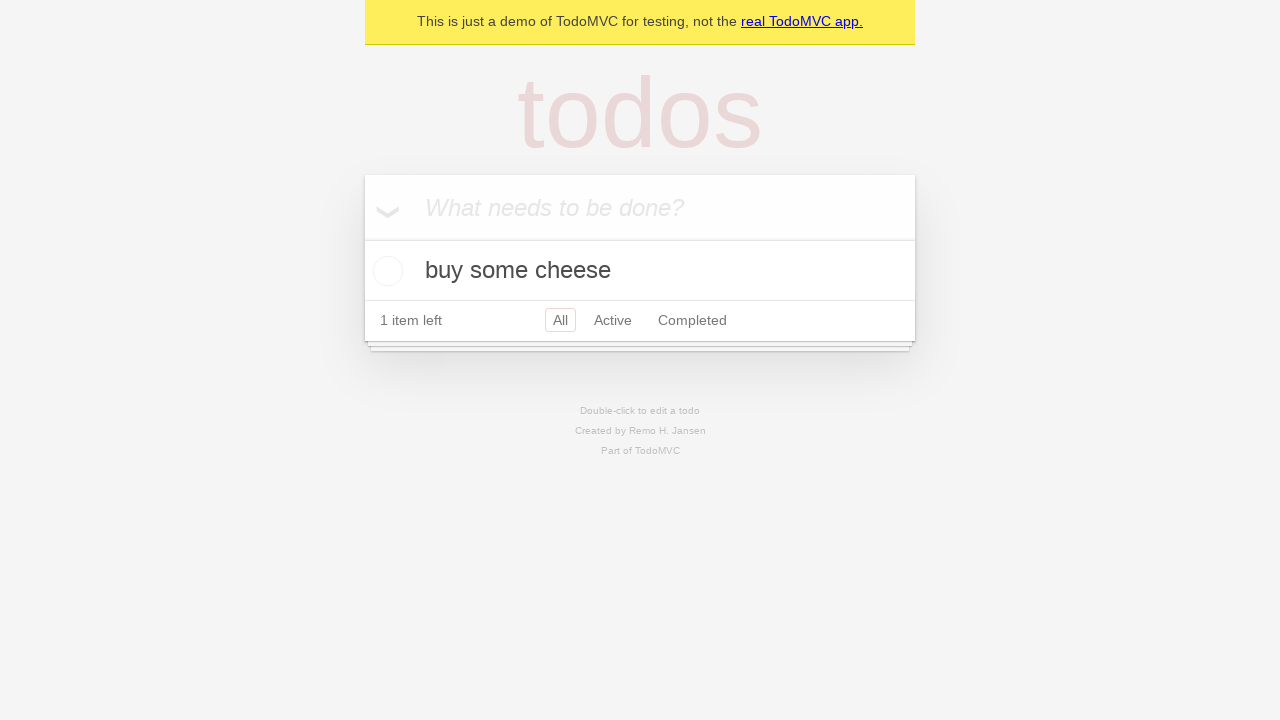

Filled todo input with 'feed the cat' on internal:attr=[placeholder="What needs to be done?"i]
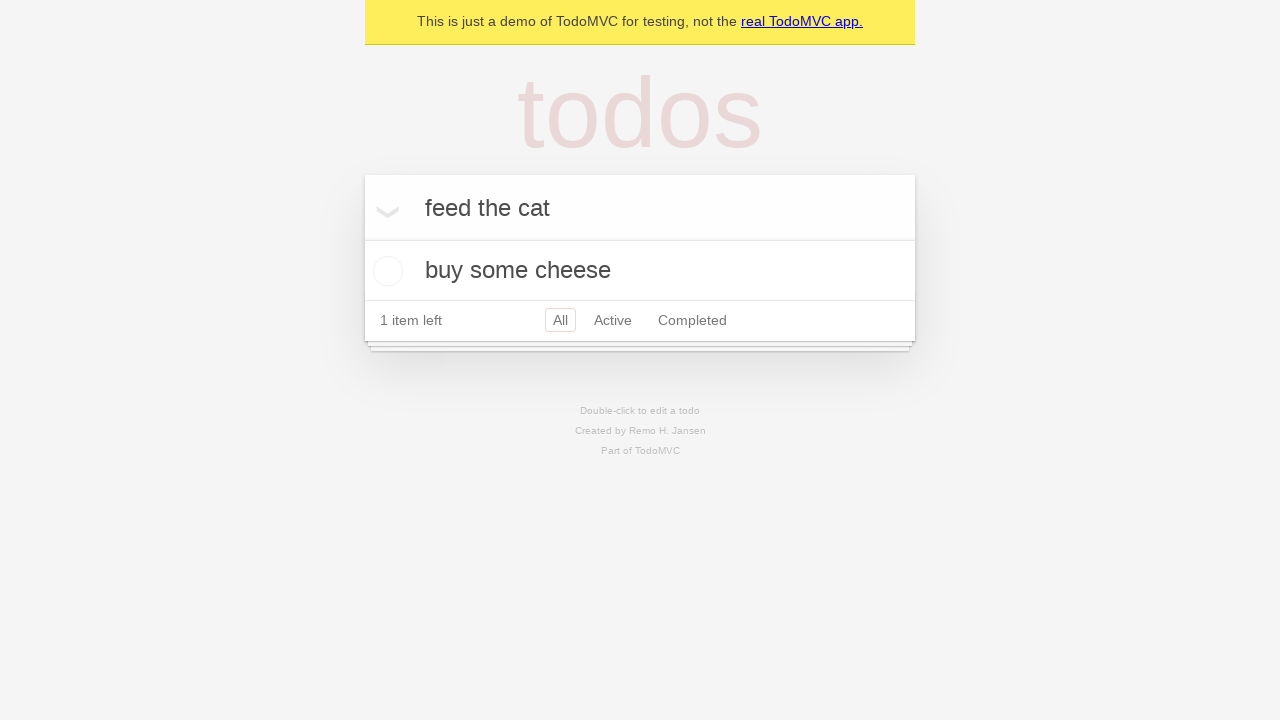

Pressed Enter to add 'feed the cat' to the list on internal:attr=[placeholder="What needs to be done?"i]
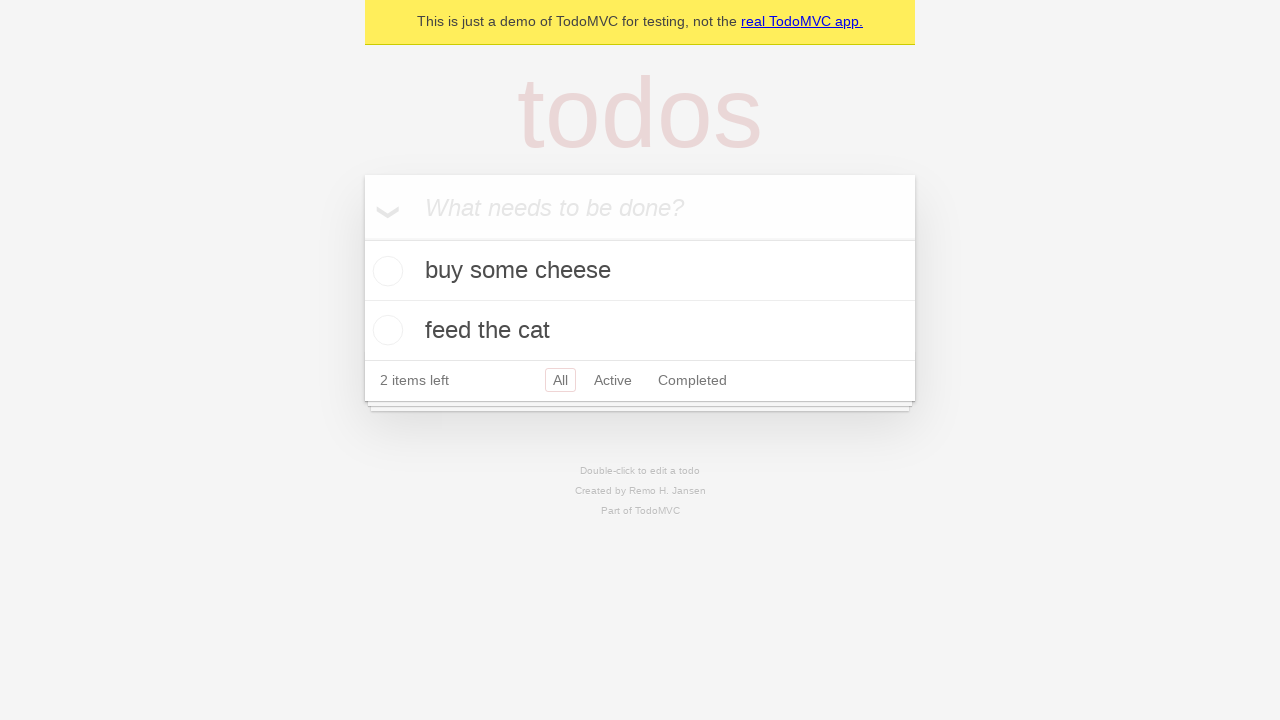

Filled todo input with 'book a doctors appointment' on internal:attr=[placeholder="What needs to be done?"i]
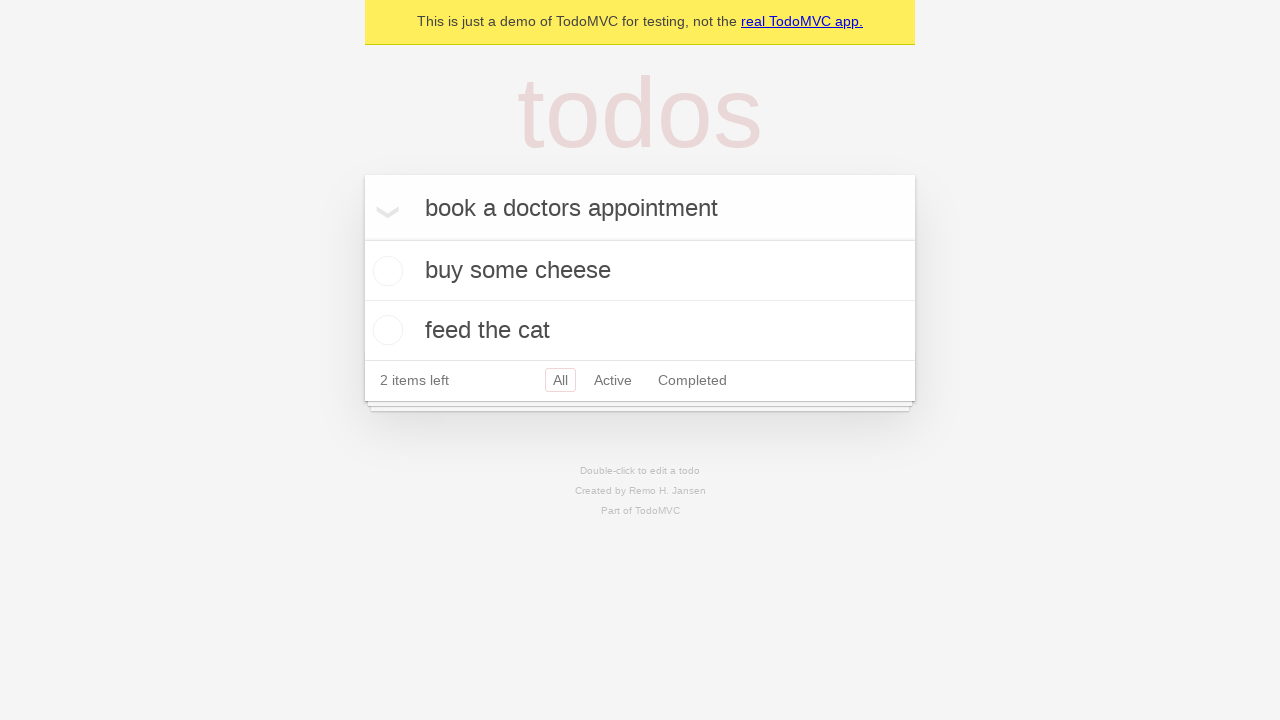

Pressed Enter to add 'book a doctors appointment' to the list on internal:attr=[placeholder="What needs to be done?"i]
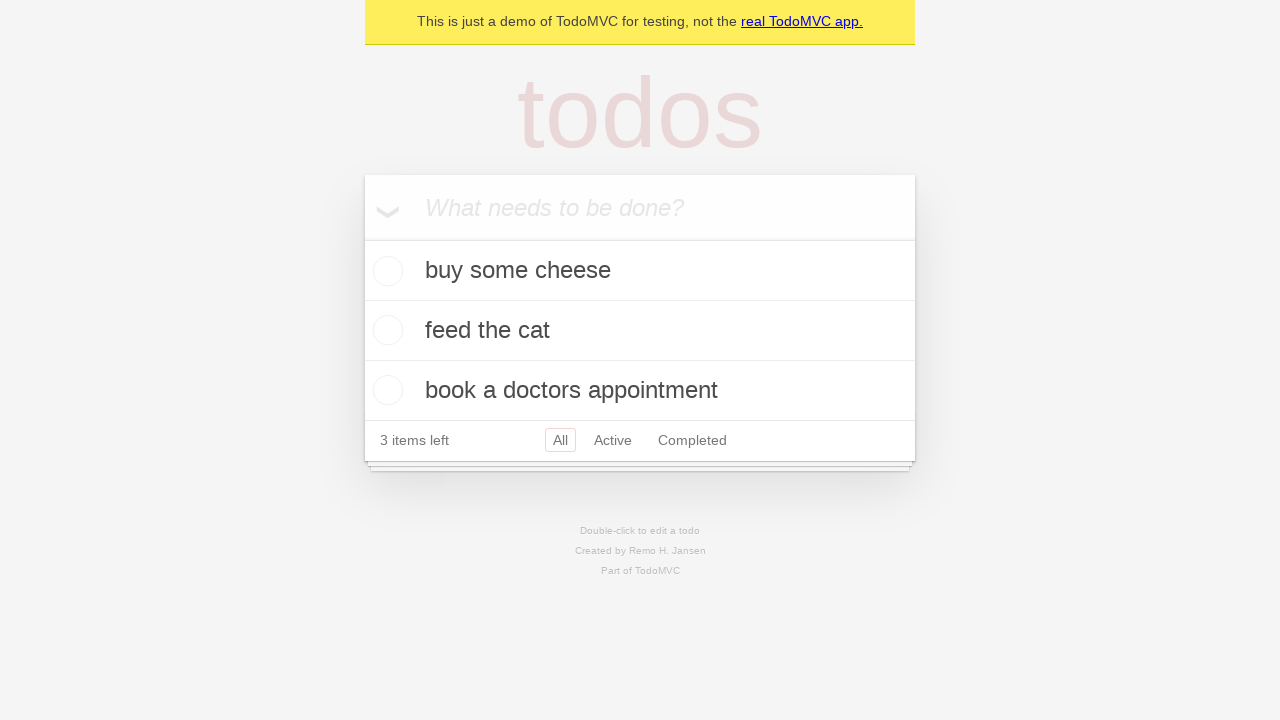

Verified that '3 items left' text is visible, confirming all 3 todos were added to the list
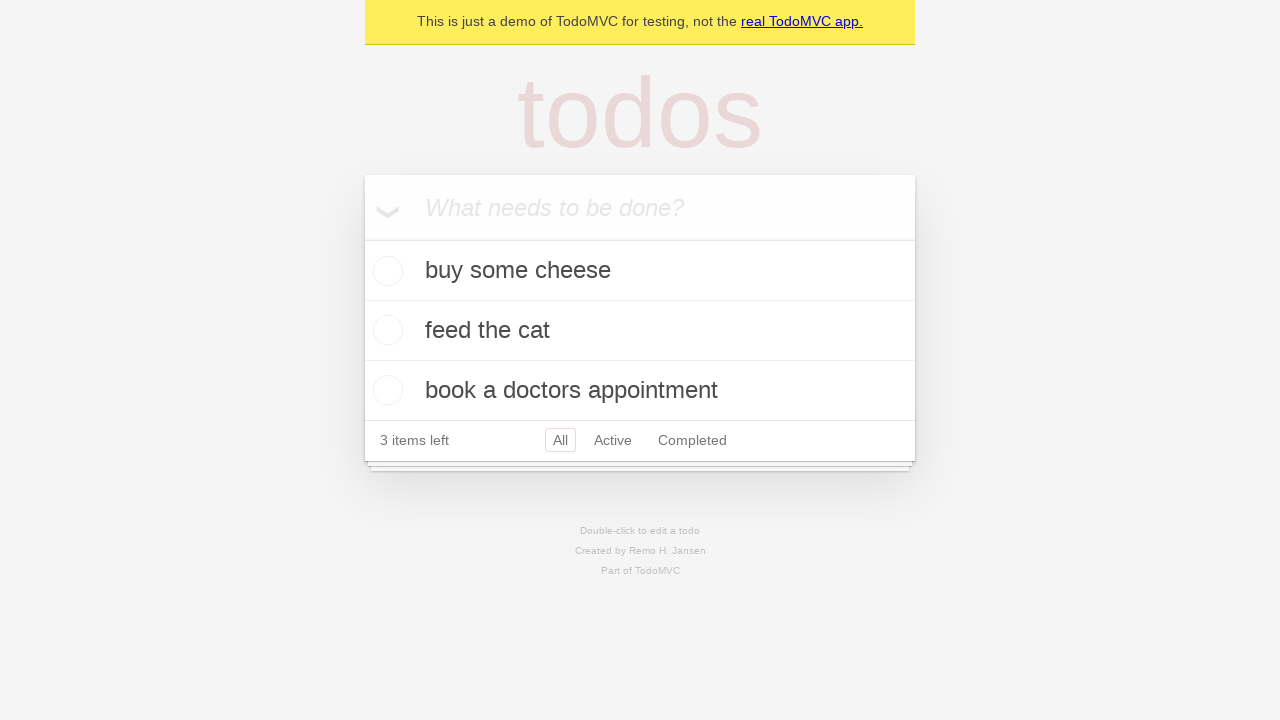

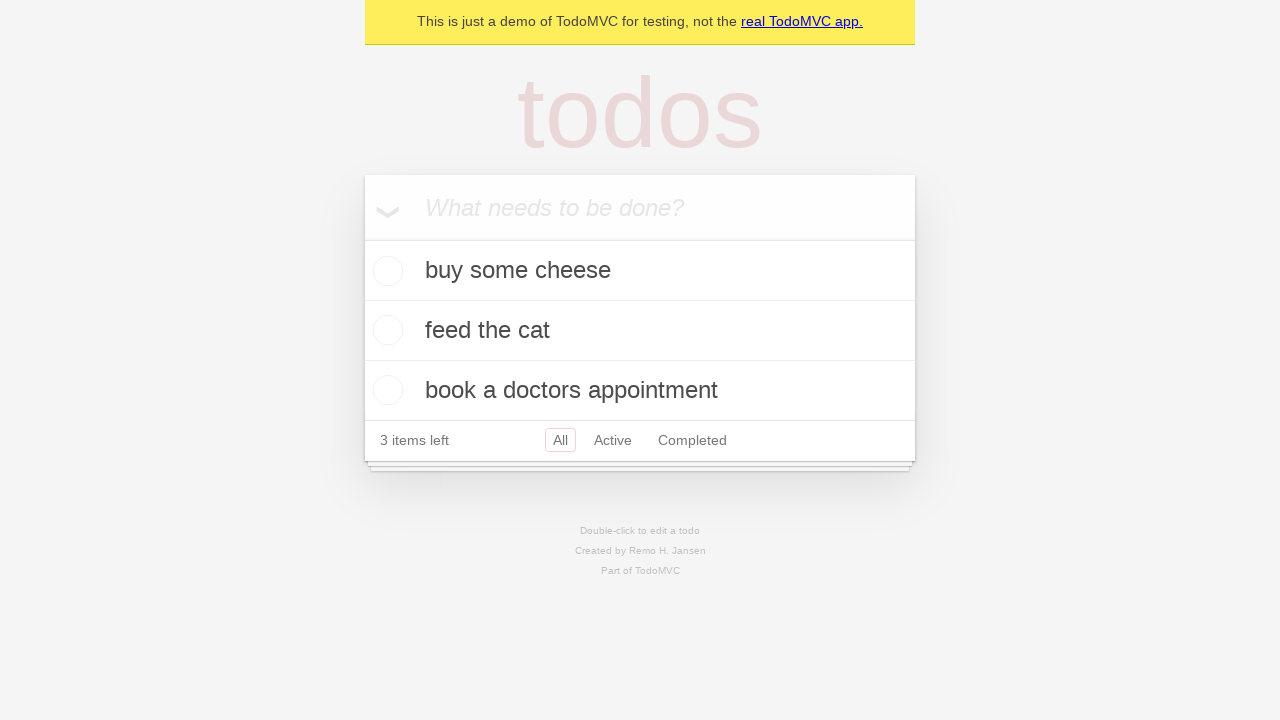